Tests sorting the Due column in descending order by clicking the column header twice and verifying the values are sorted correctly

Starting URL: http://the-internet.herokuapp.com/tables

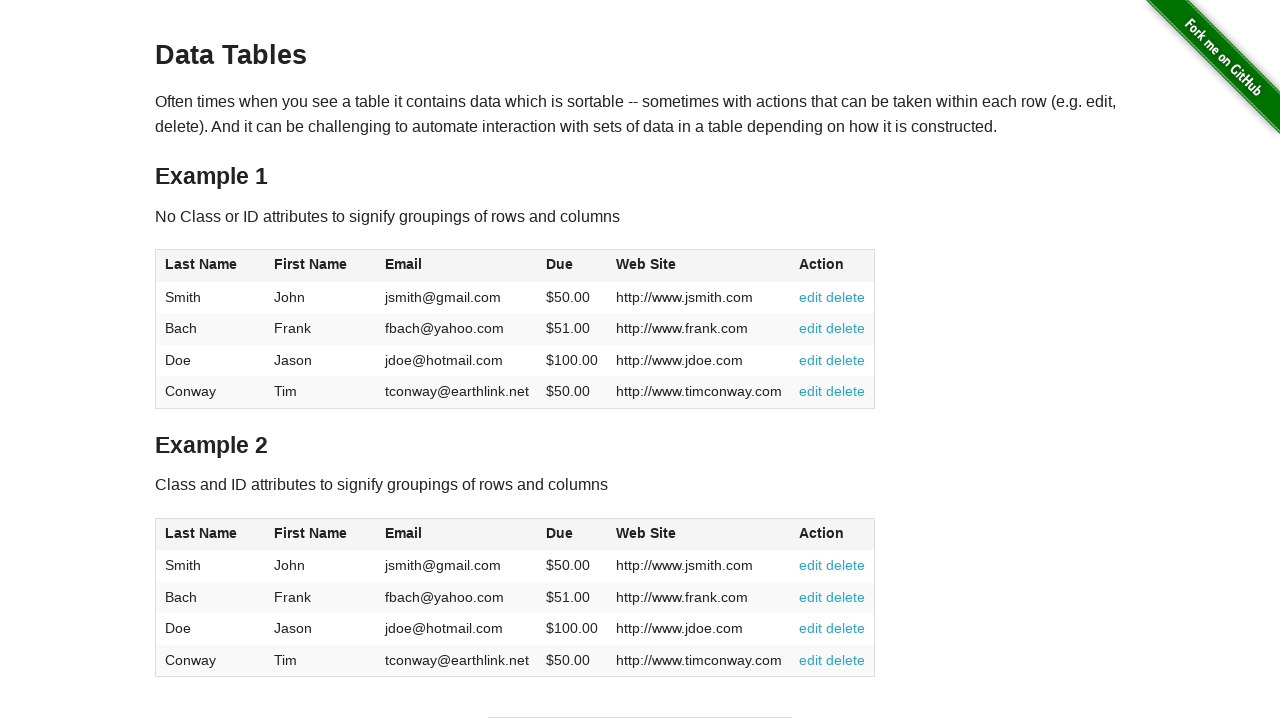

Clicked Due column header first time to sort ascending at (572, 266) on #table1 thead tr th:nth-of-type(4)
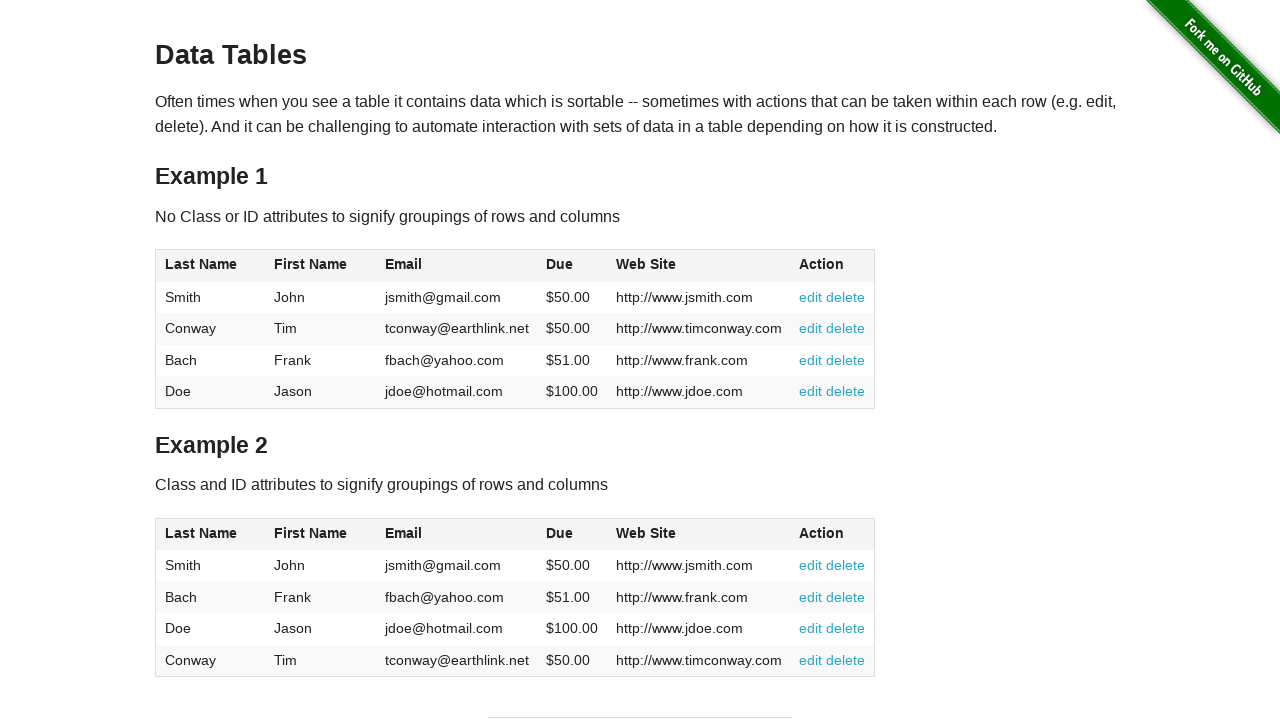

Clicked Due column header second time to sort descending at (572, 266) on #table1 thead tr th:nth-of-type(4)
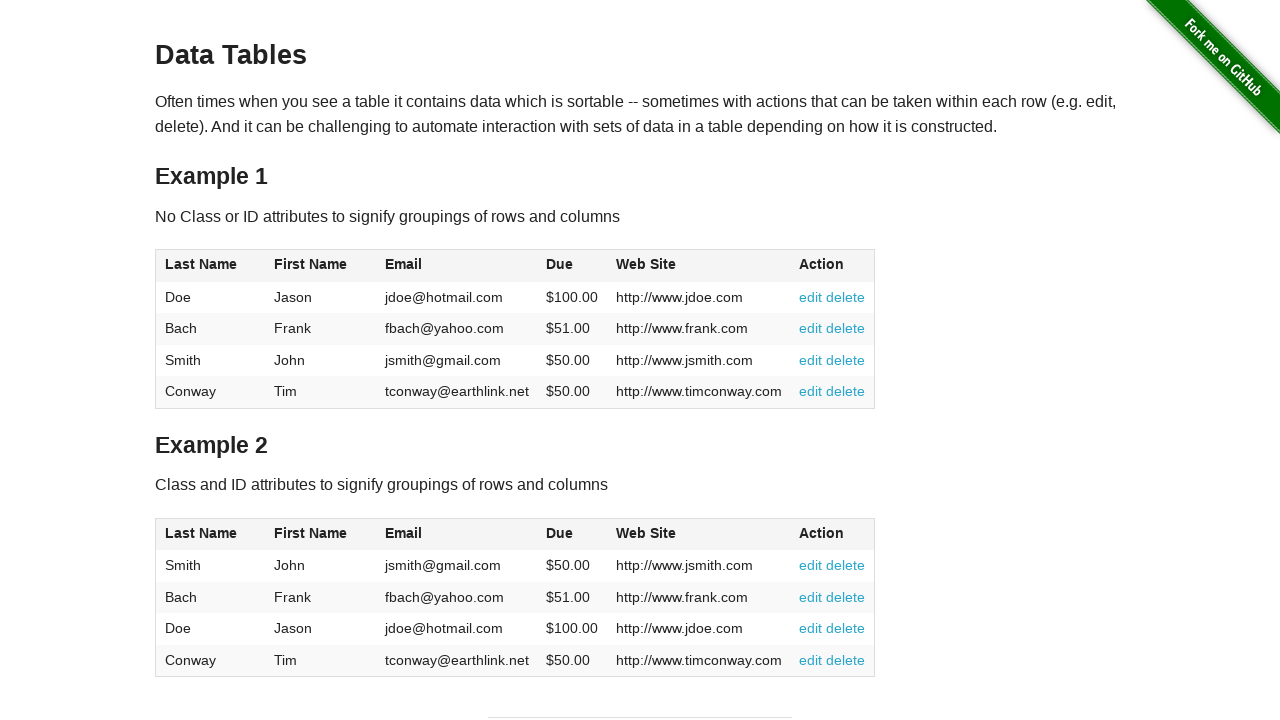

Due column cells are present and loaded
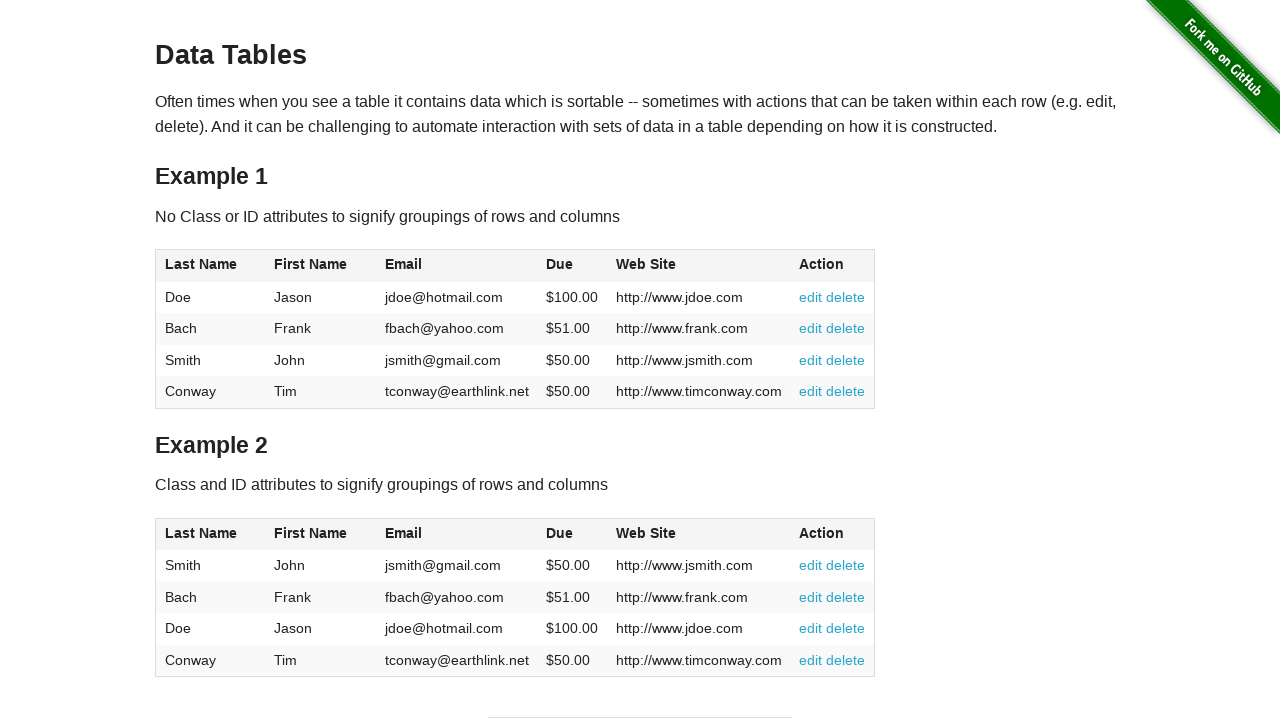

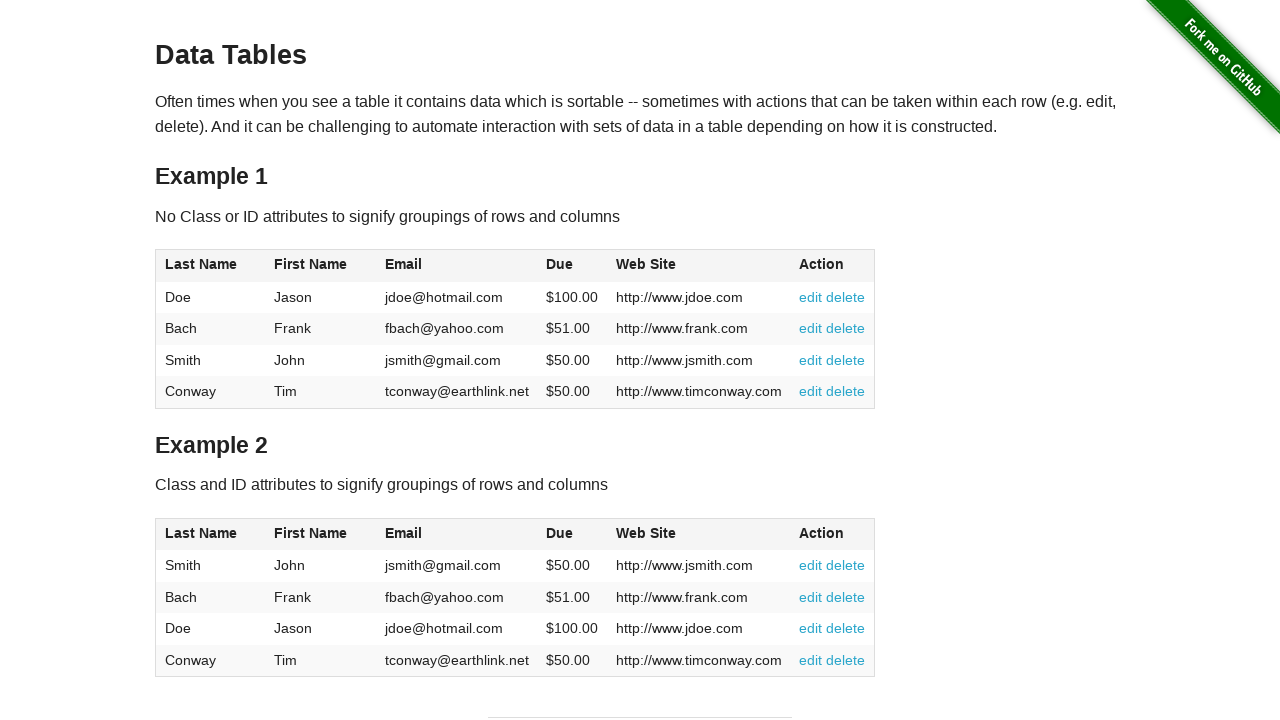